Tests that submitting an empty form shows validation errors.

Starting URL: https://cac-tat.s3.eu-central-1.amazonaws.com/index.html

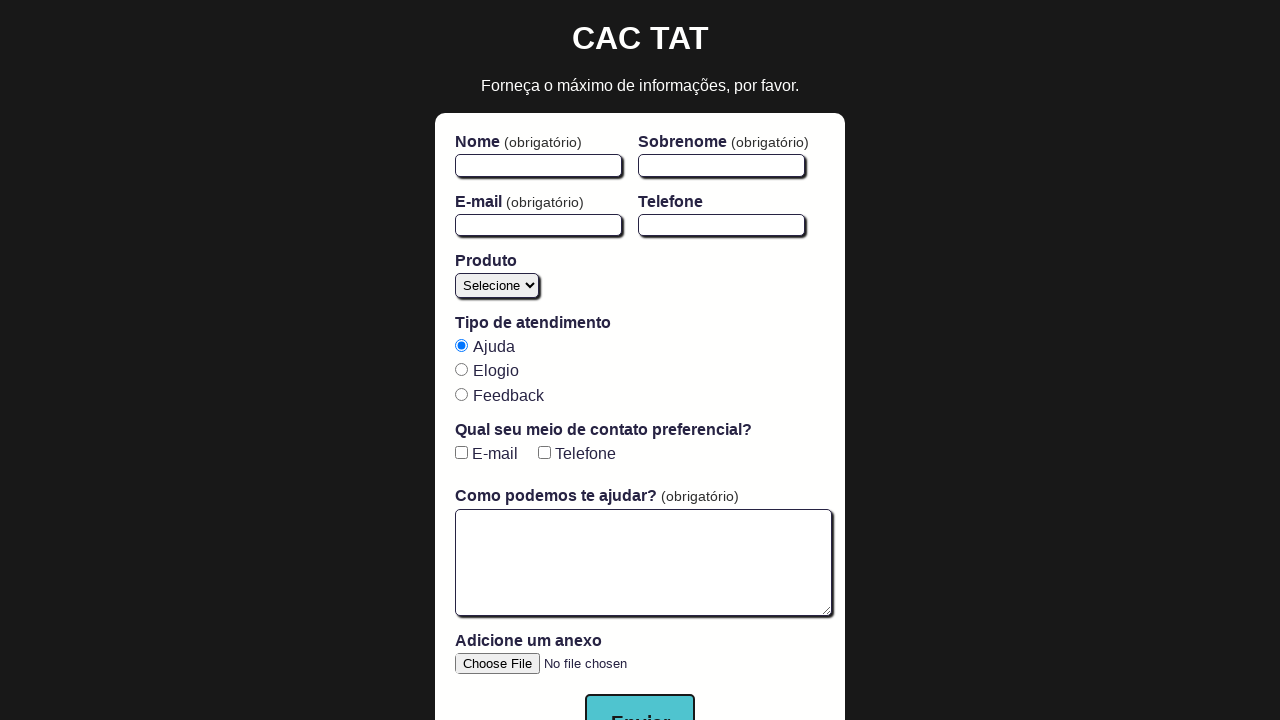

Page loaded and DOM content ready
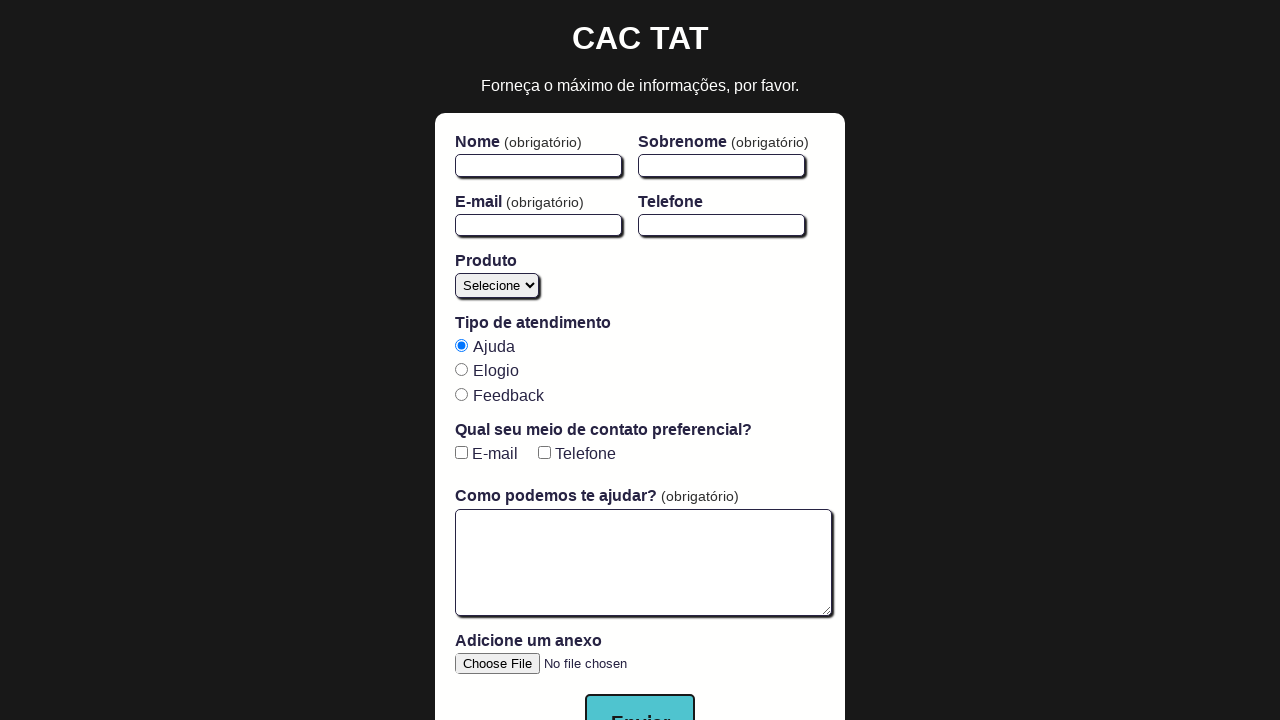

Clicked submit button without filling form fields at (640, 692) on button[type='submit']
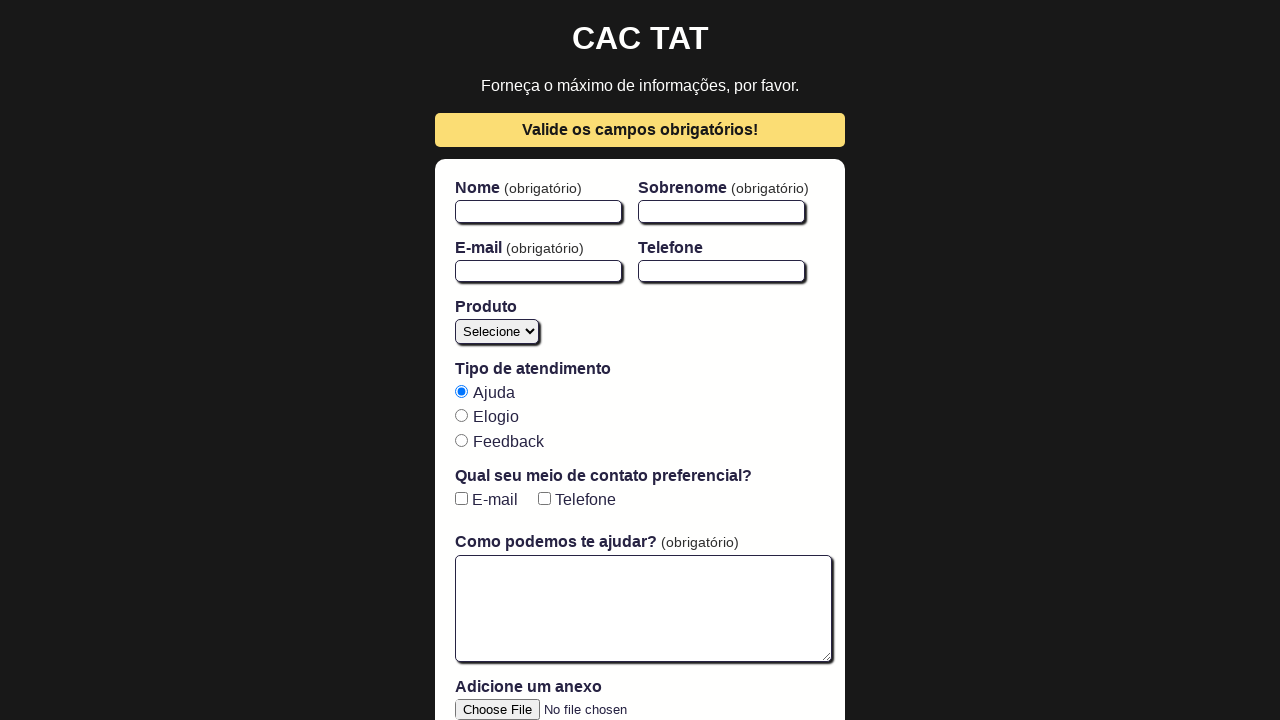

Validation error messages appeared on the form
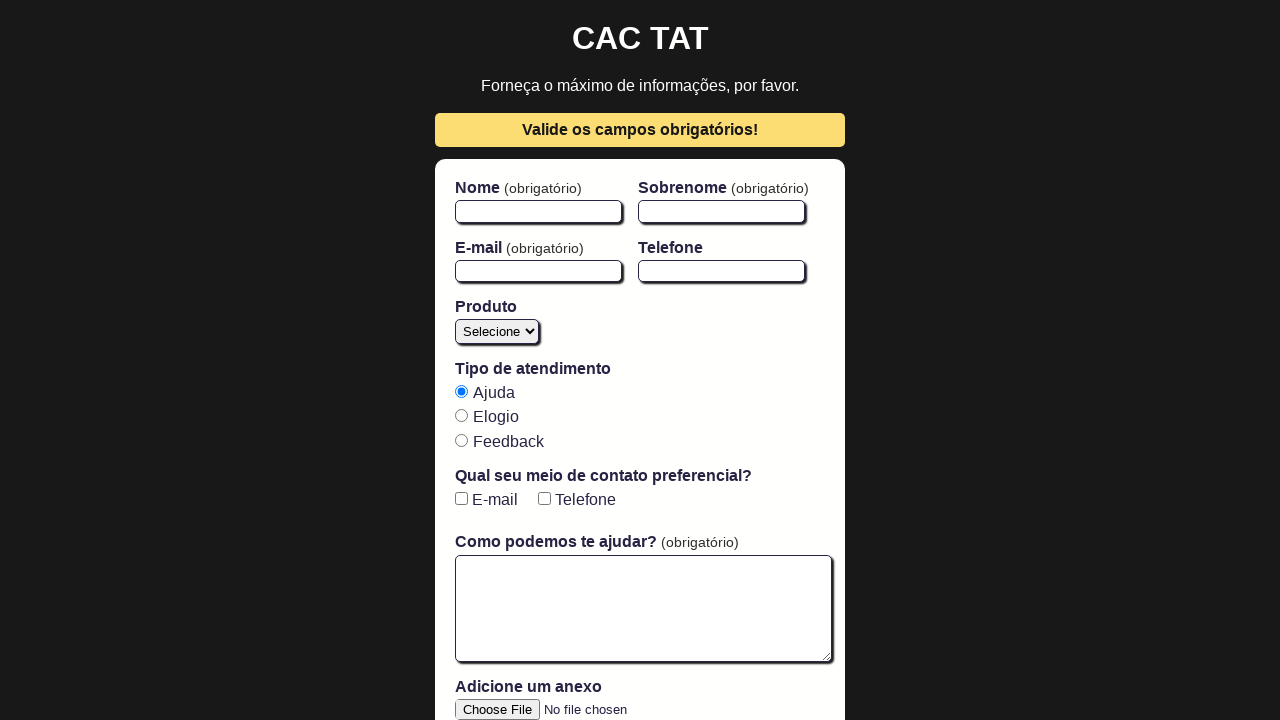

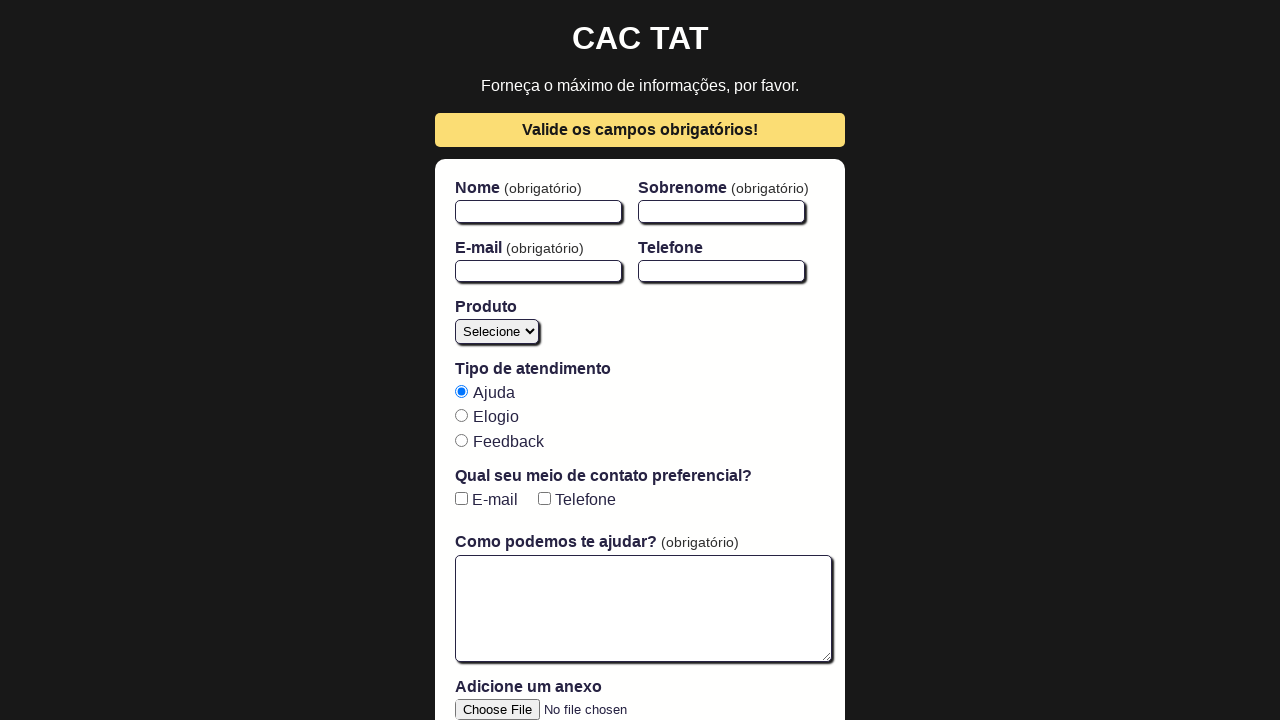